Navigates to RedBus homepage and verifies that navigation links are present on the page

Starting URL: https://www.redbus.in/

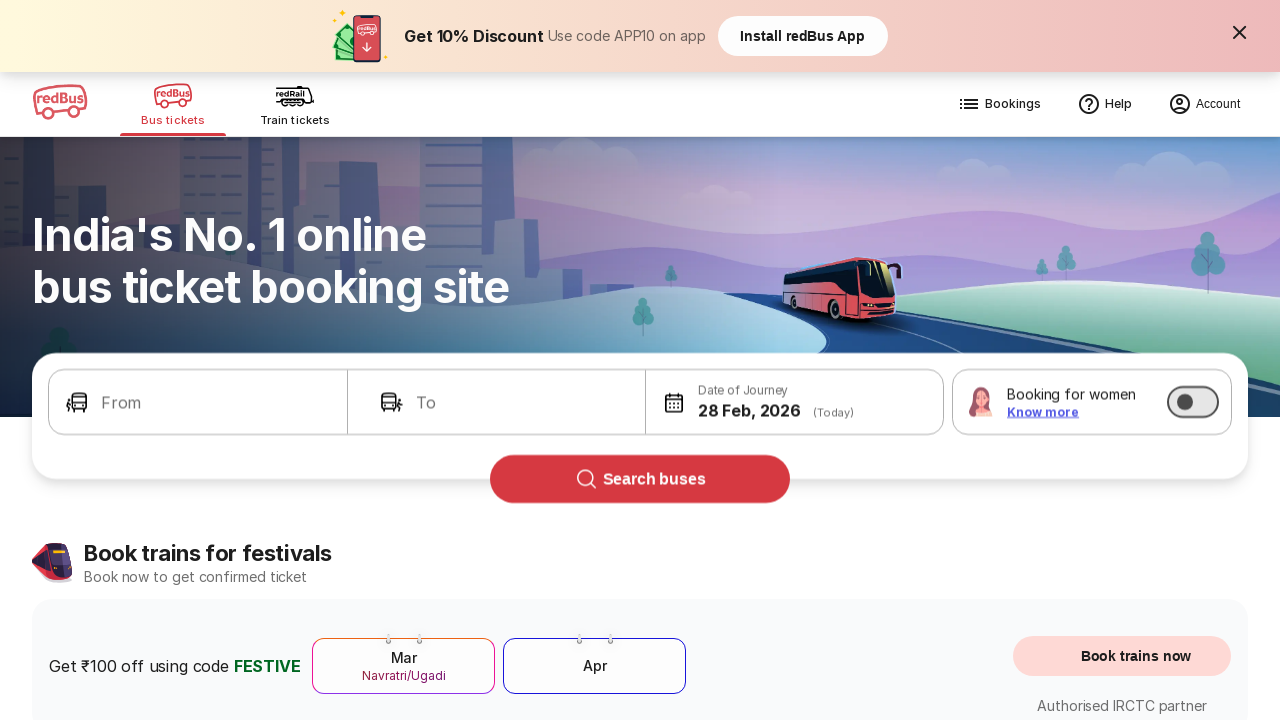

Waited for navigation links to load on RedBus homepage
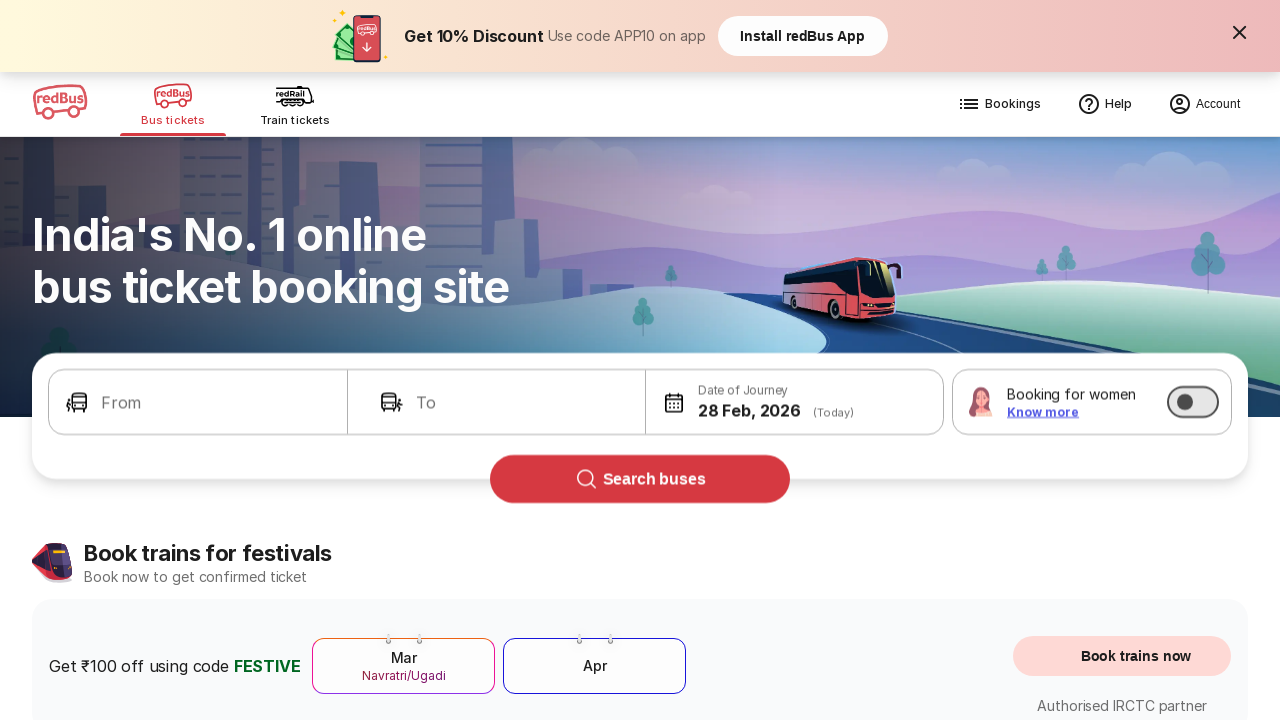

Located all navigation links on the page
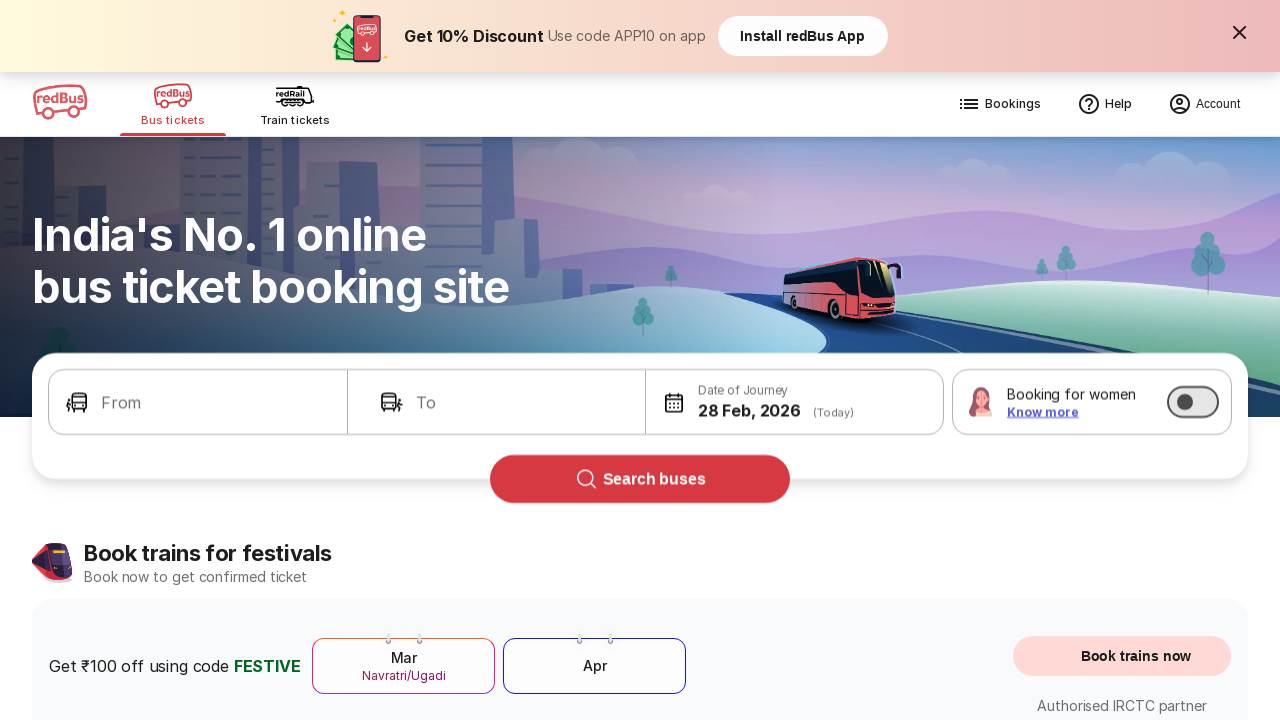

Verified that navigation links are present on RedBus homepage
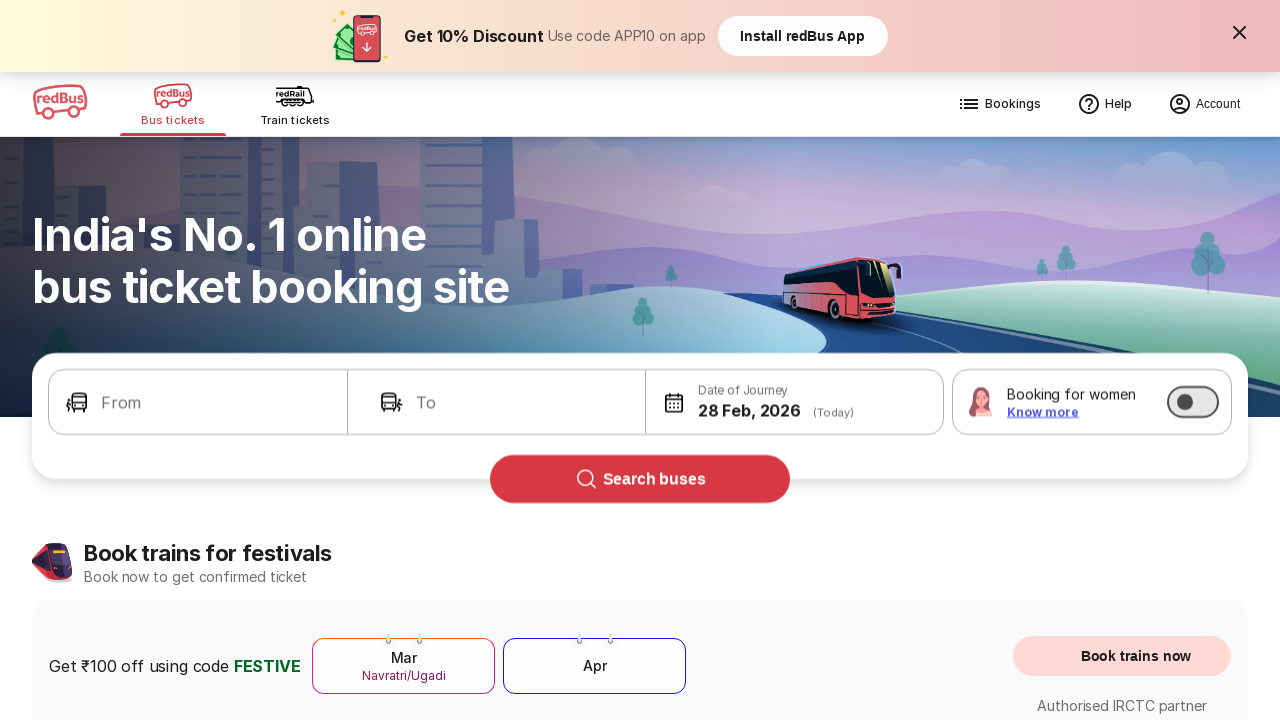

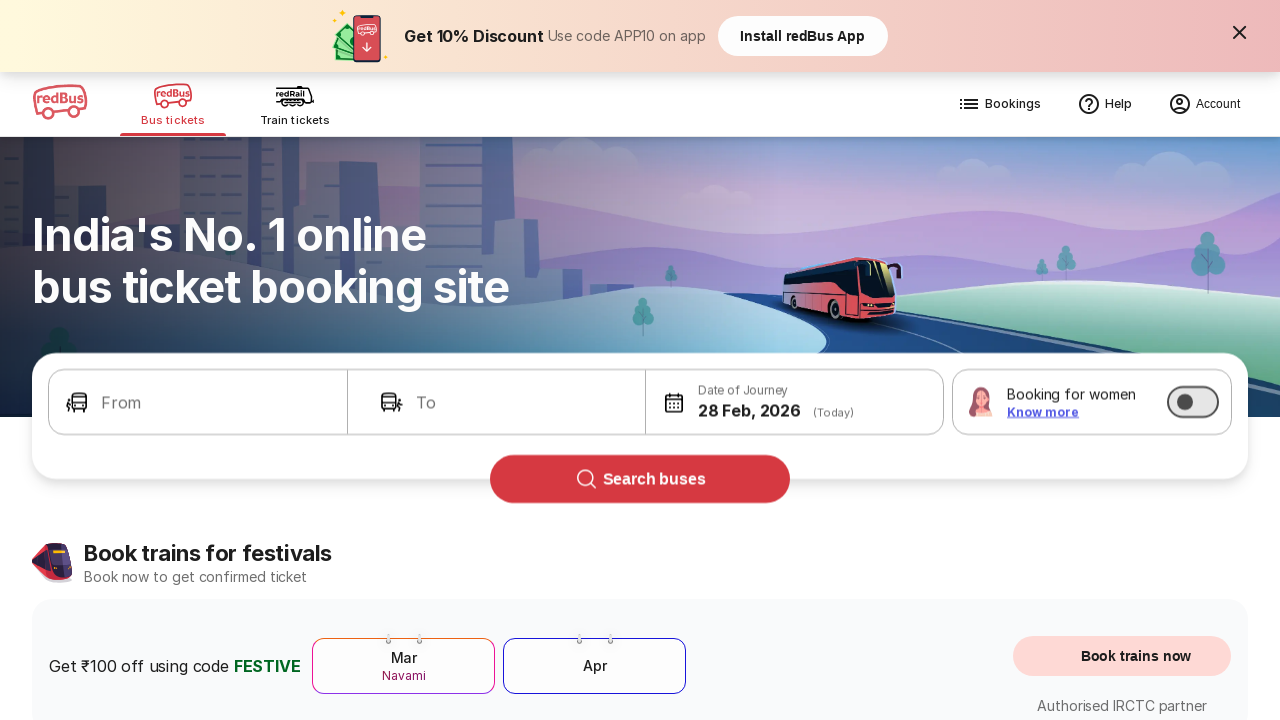